Retrieves a value from an element attribute, calculates a mathematical result, and completes a form with checkbox and radio button selections

Starting URL: http://suninjuly.github.io/get_attribute.html

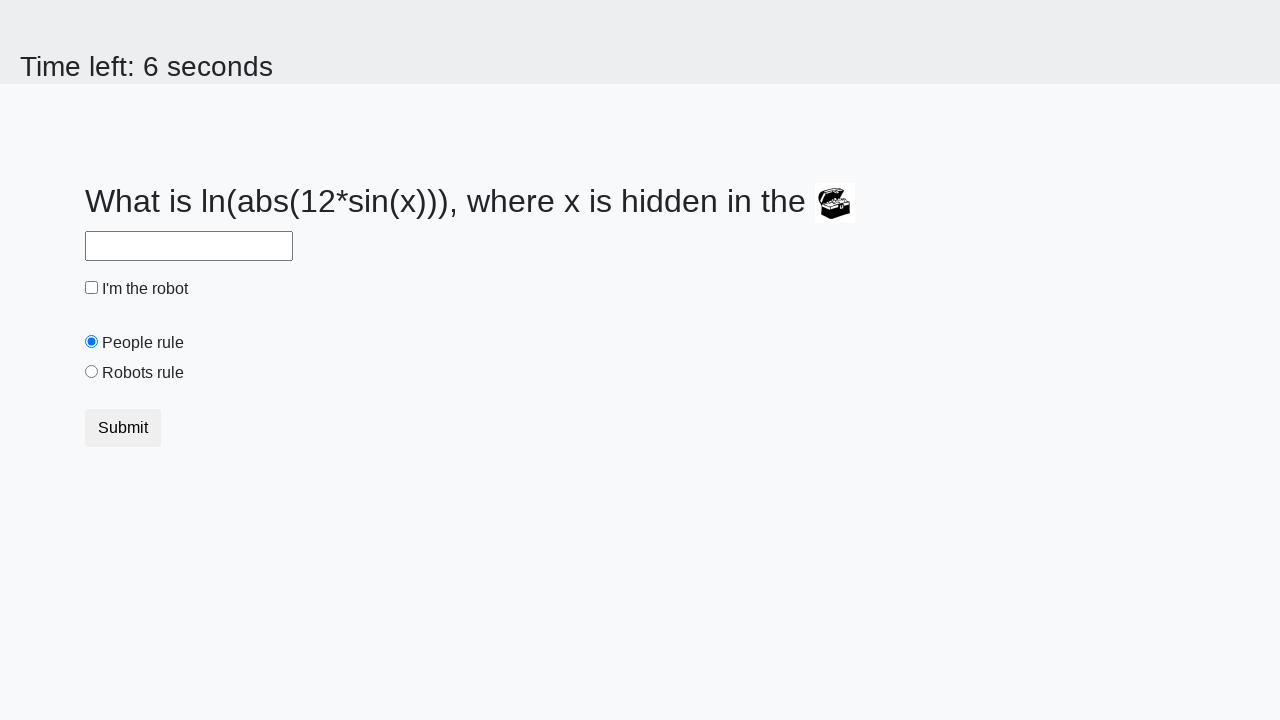

Retrieved 'valuex' attribute from treasure element
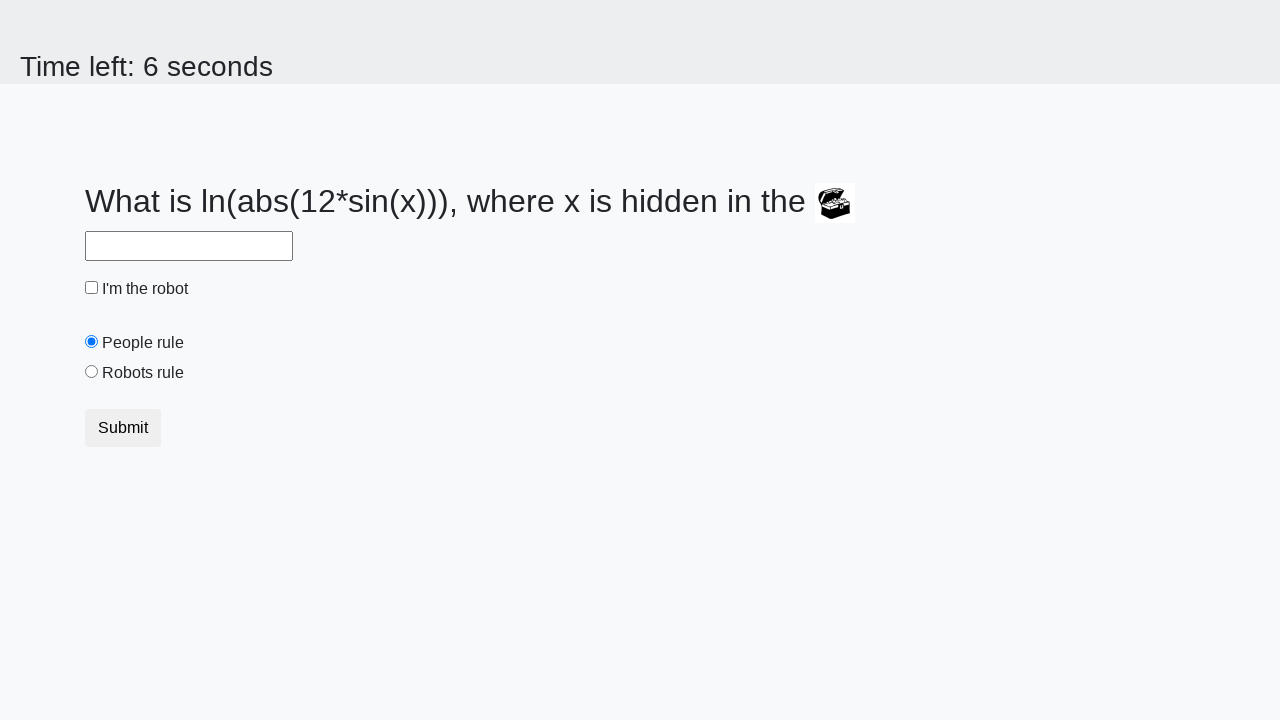

Calculated mathematical result: 2.461225810683987
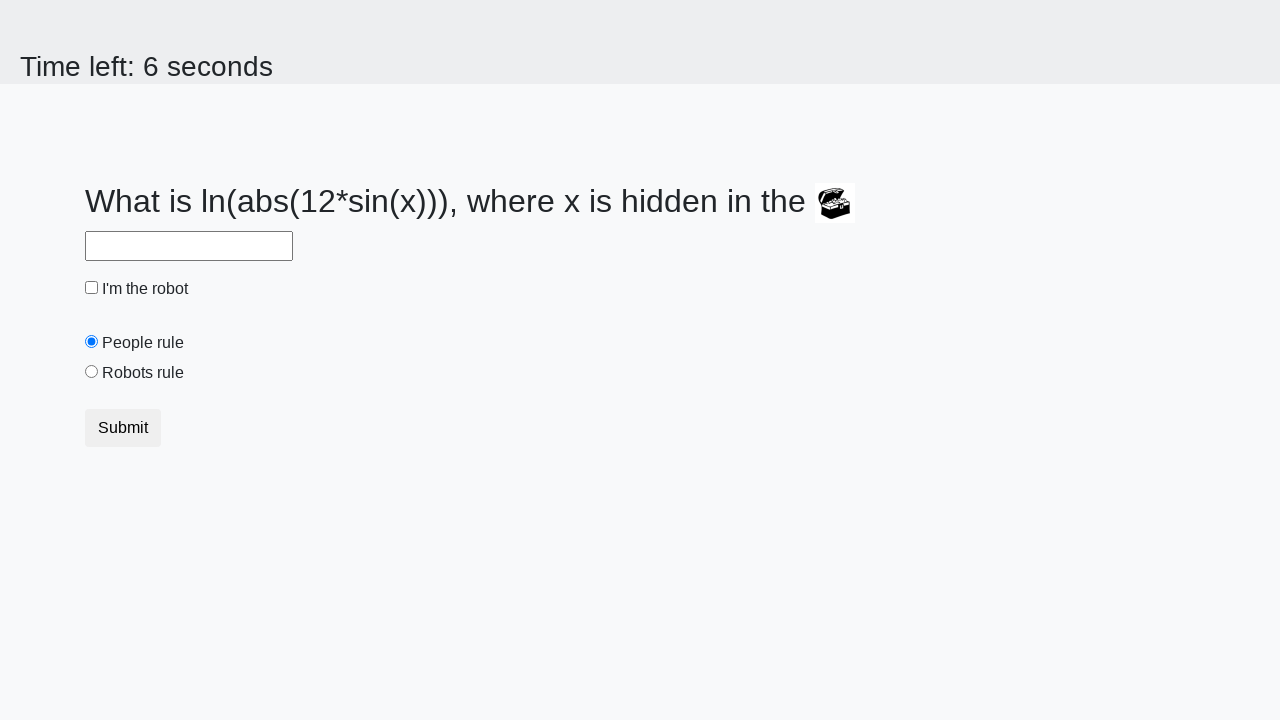

Filled answer field with calculated value on #answer
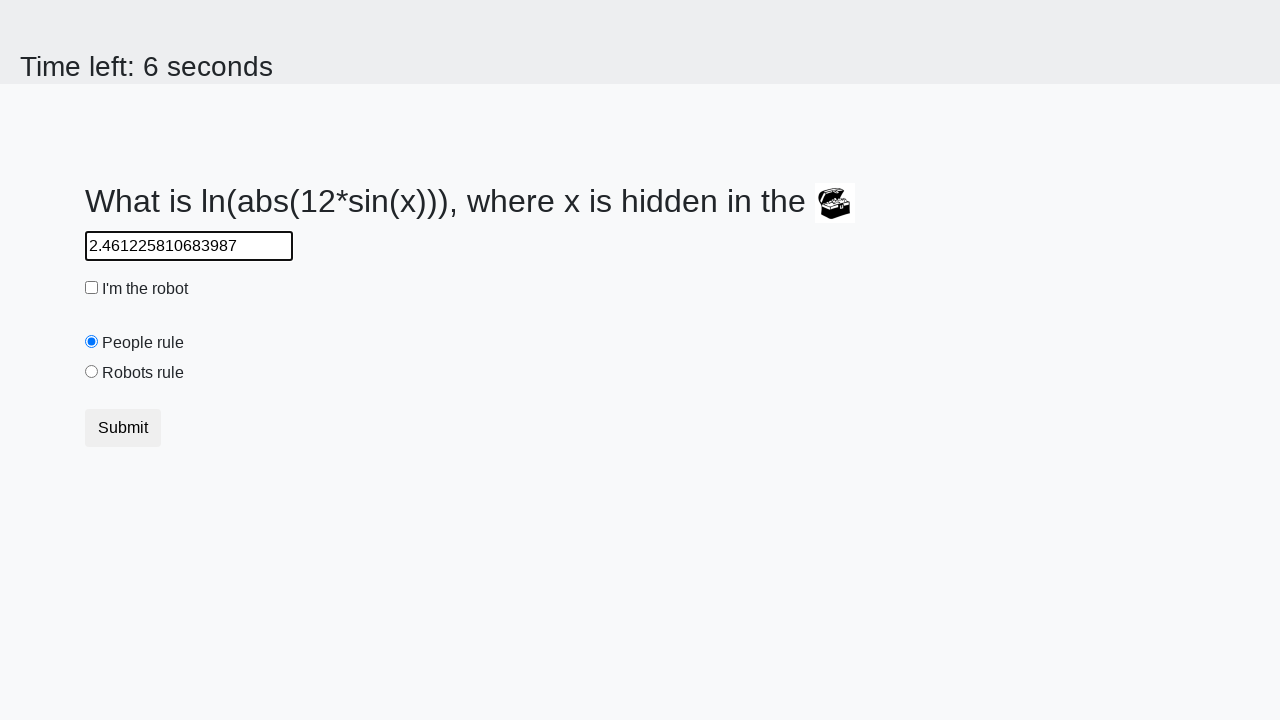

Clicked robot checkbox at (92, 288) on #robotCheckbox
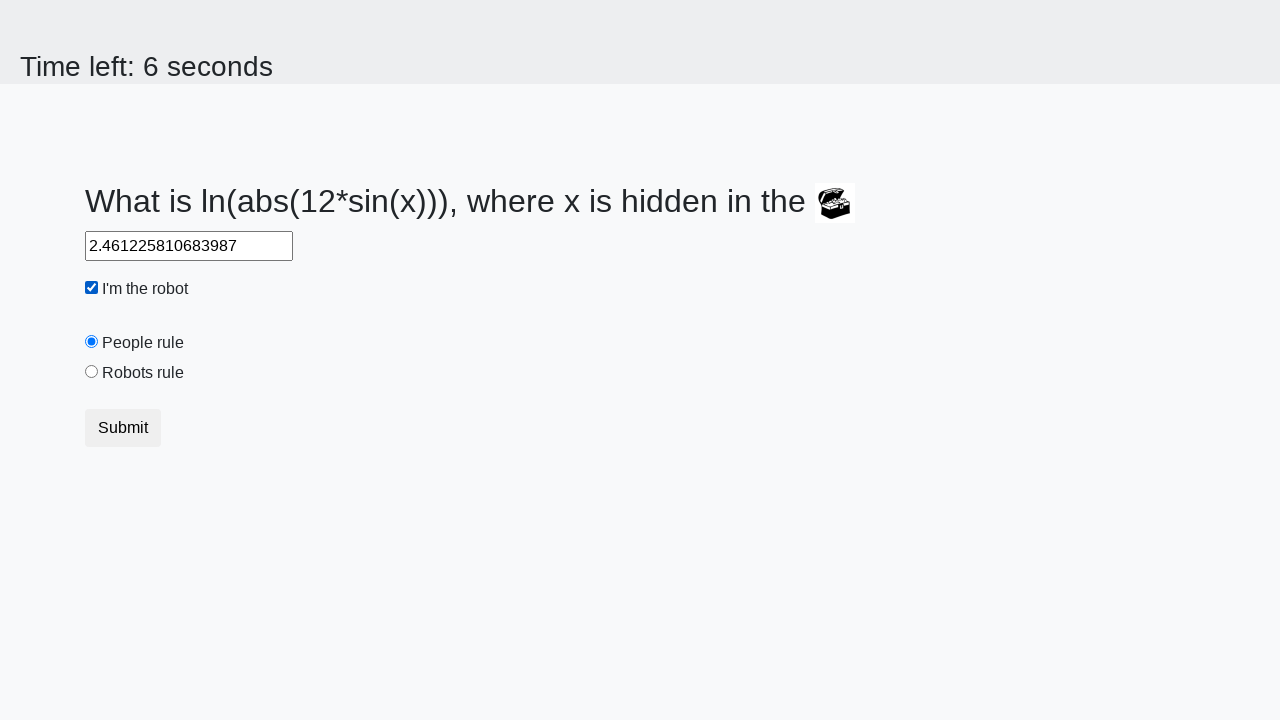

Clicked robots rule radio button at (92, 372) on #robotsRule
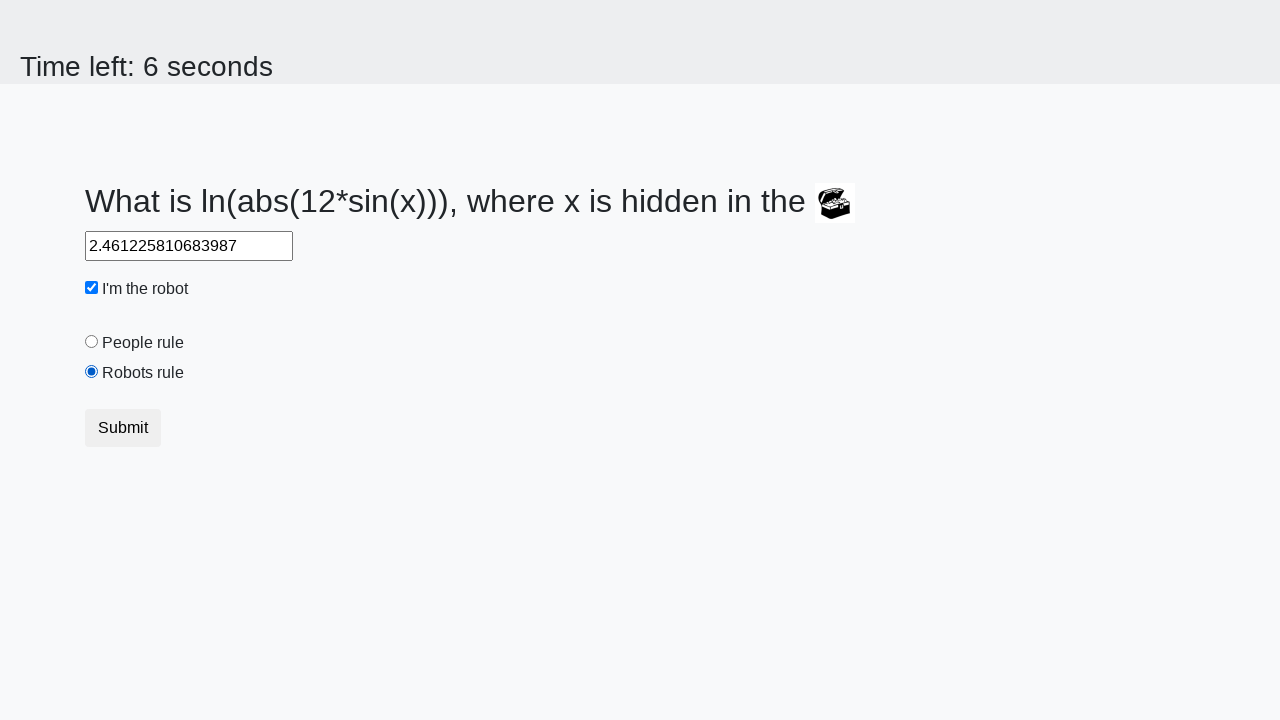

Clicked submit button to complete form at (123, 428) on button[type='submit']
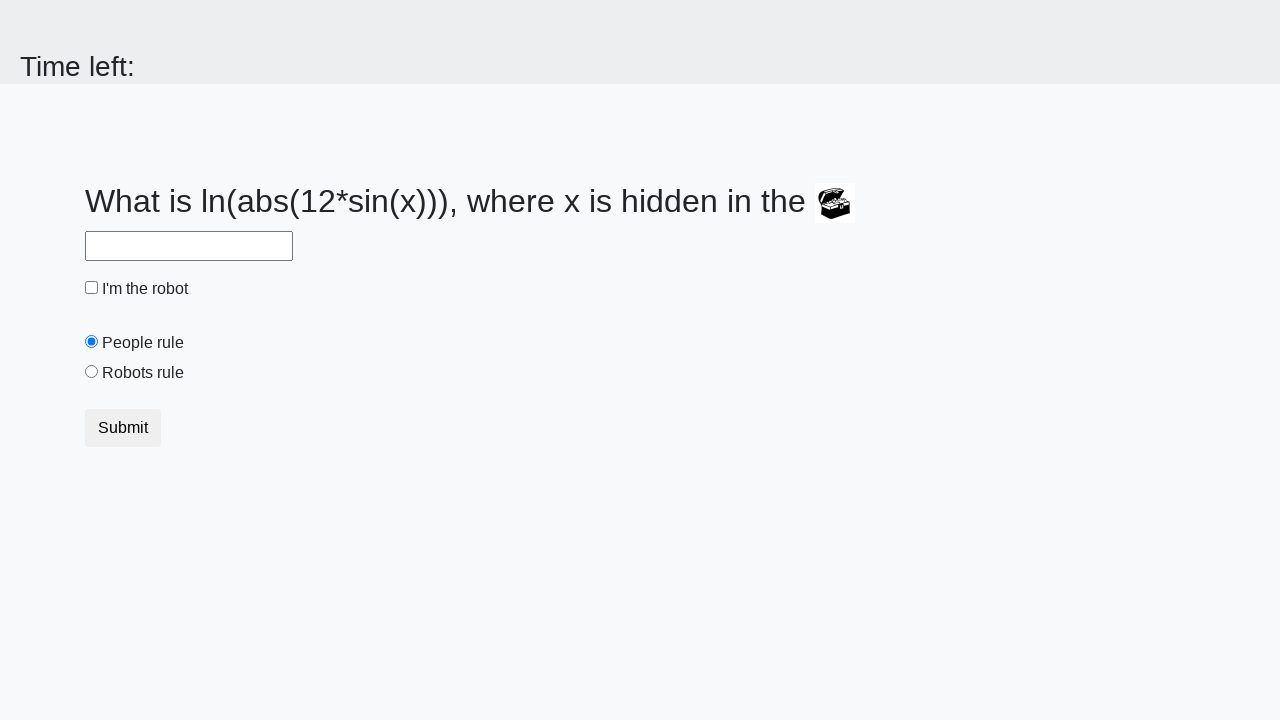

Waited for result page to load
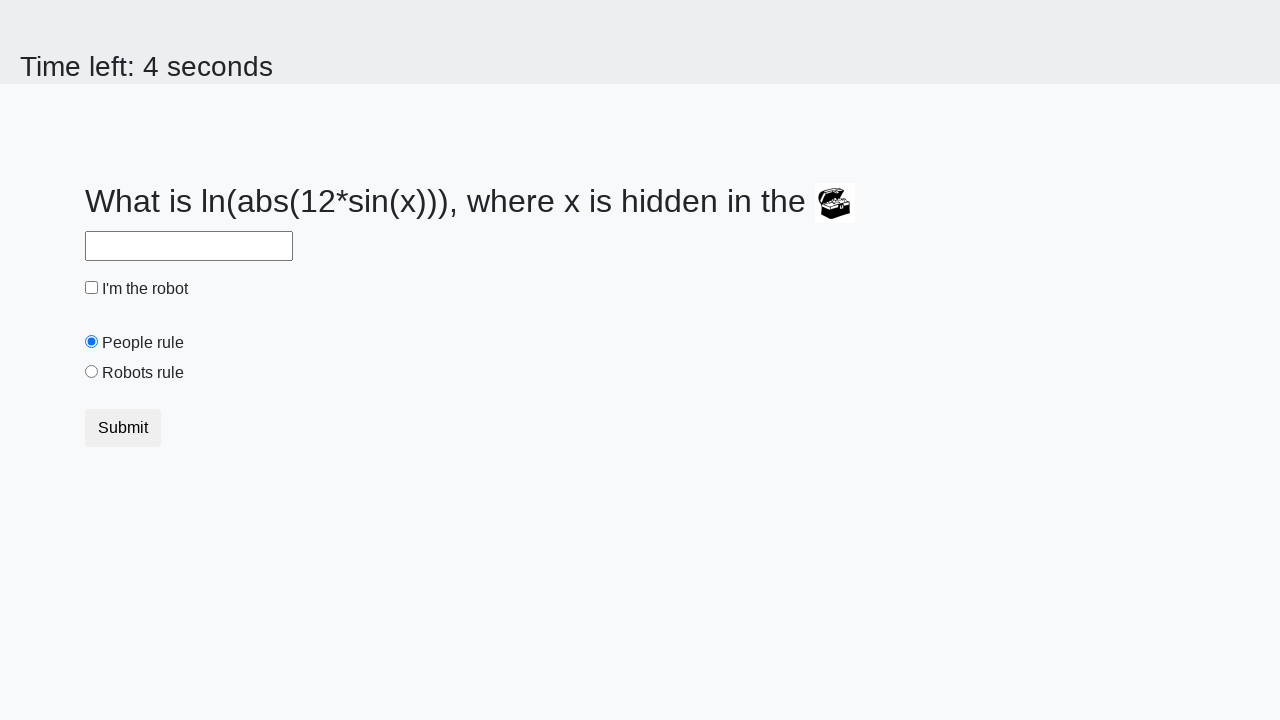

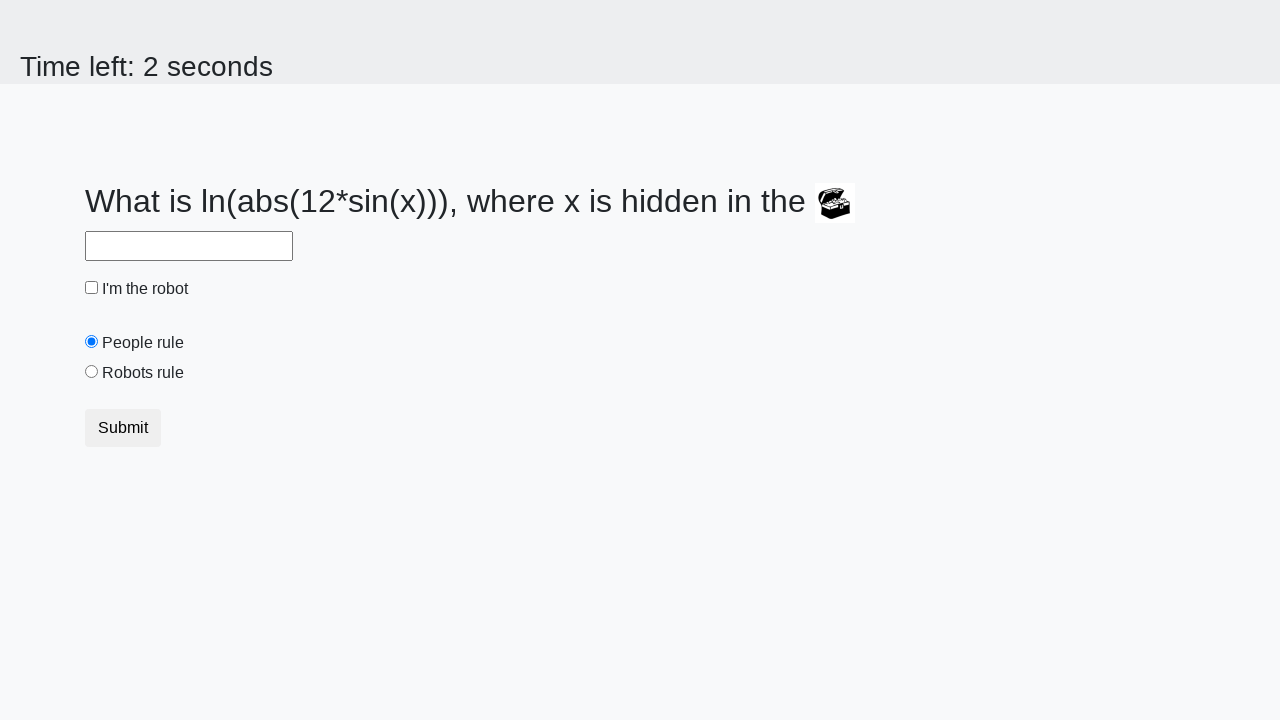